Searches for washing machine and clicks on a specific product to view its details page

Starting URL: https://intershop5.skillbox.ru/

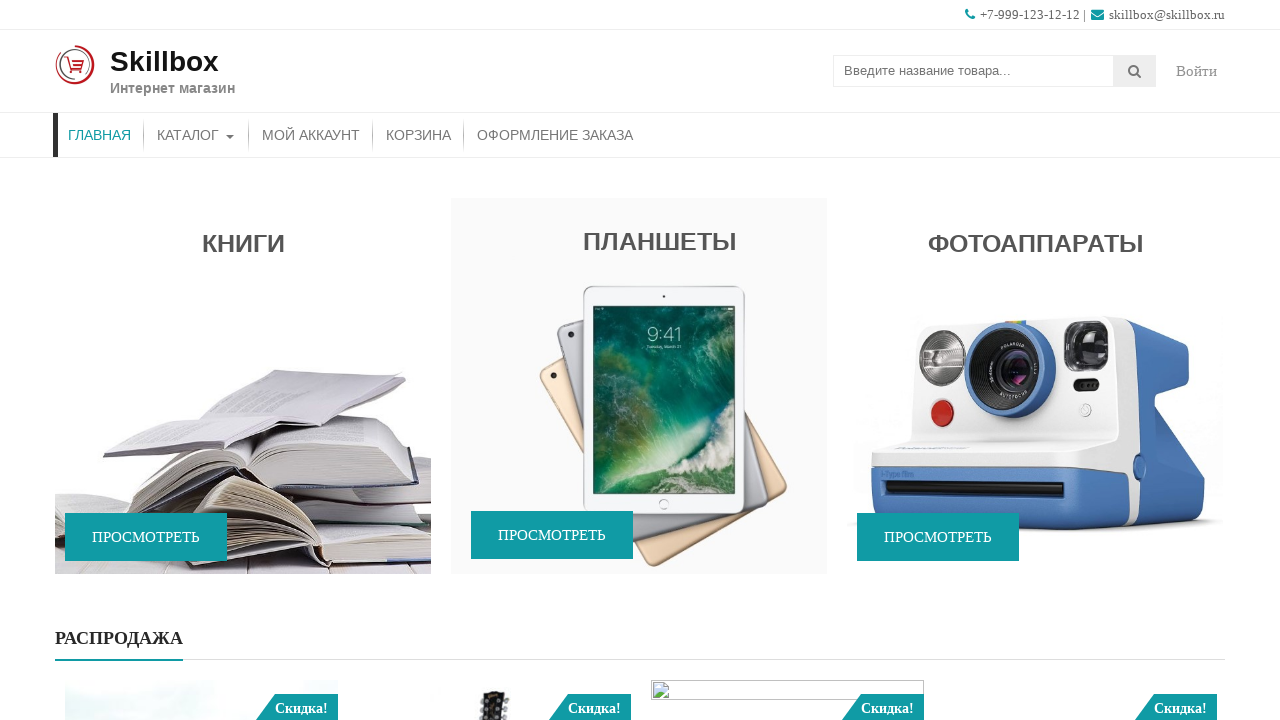

Filled search field with 'стиральная машина' on input.search-field
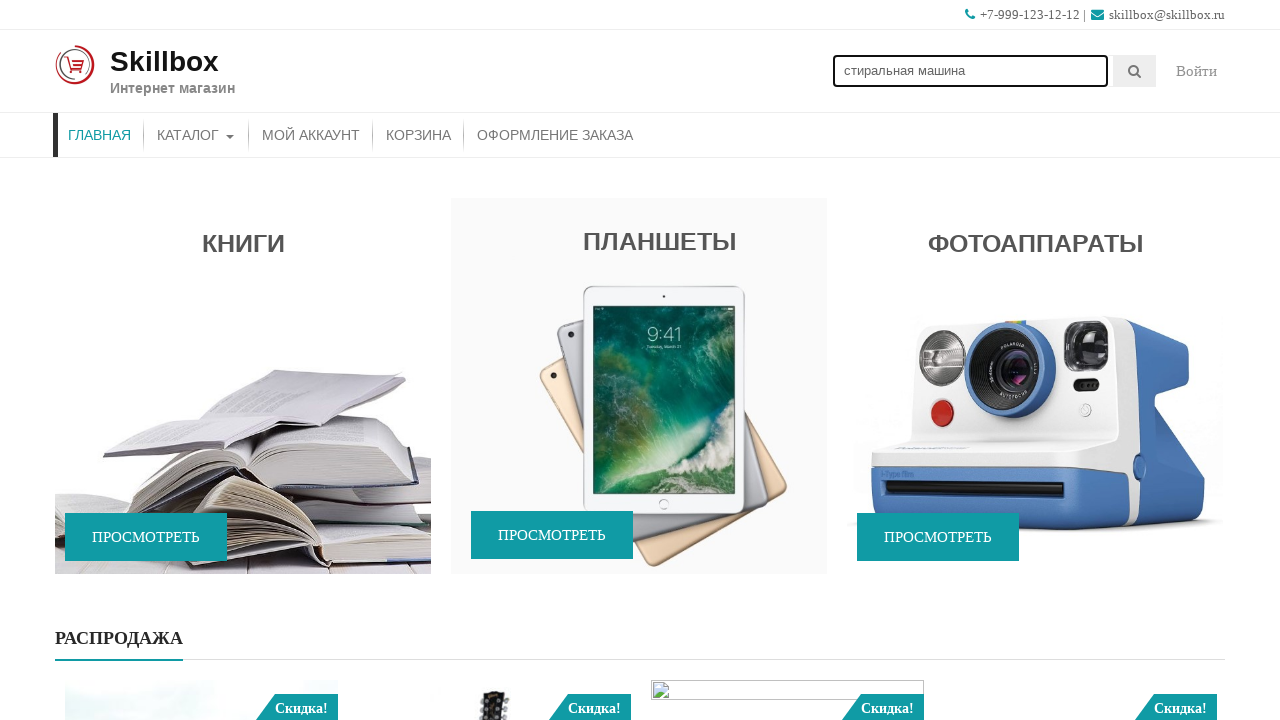

Clicked search submit button at (1135, 71) on button.searchsubmit
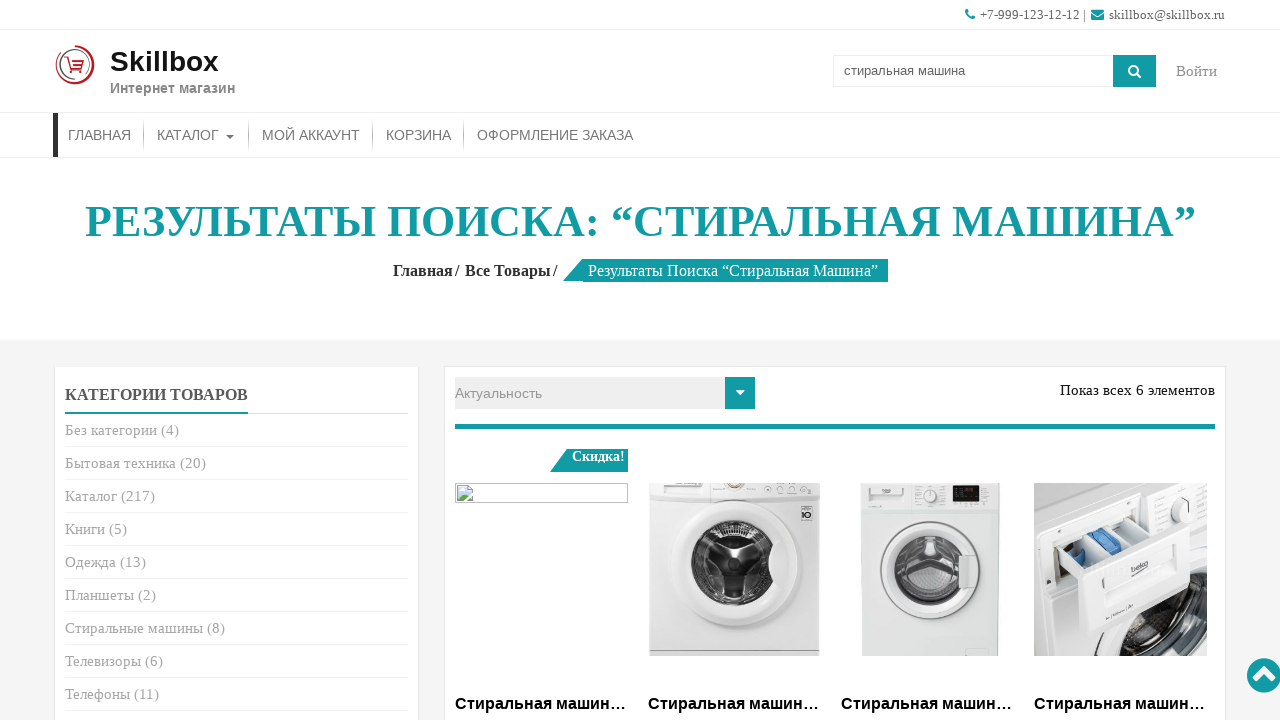

Clicked on the third washing machine product image at (928, 569) on (//*[@class='attachment-shop_catalog size-shop_catalog wp-post-image'])[3]
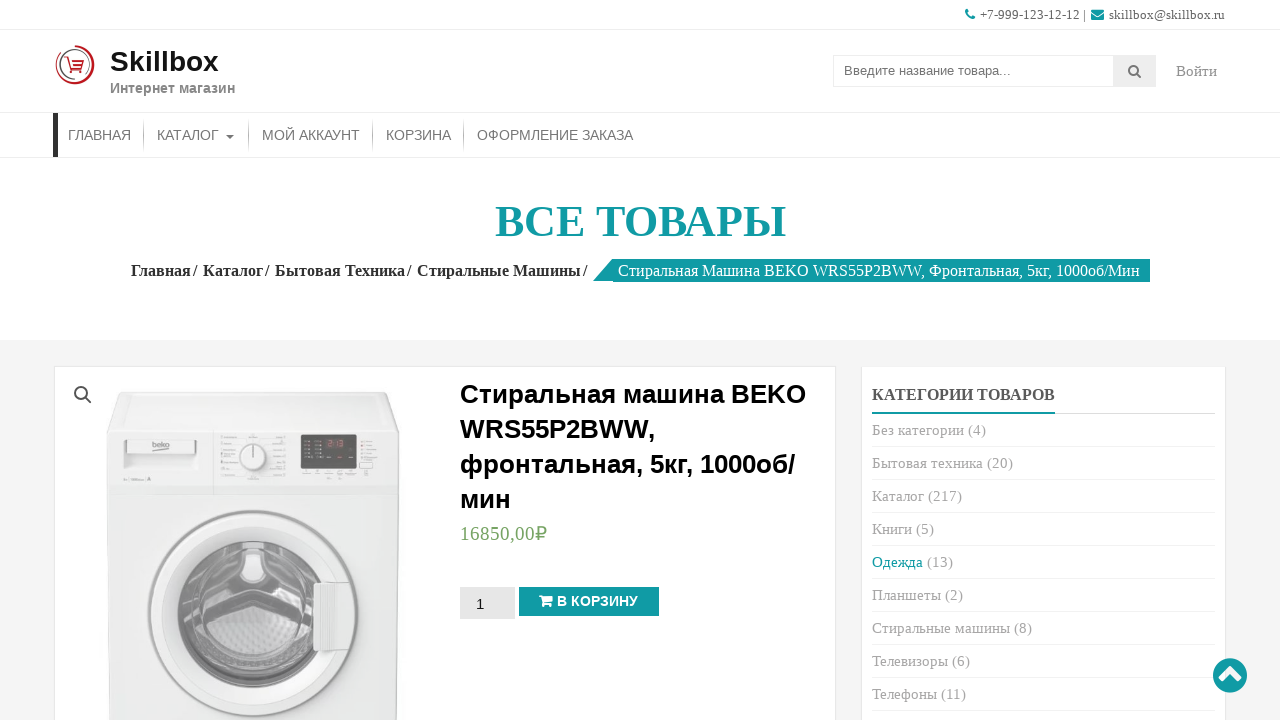

Verified product title 'Стиральная машина BEKO WRS55P2BWW, фронтальная, 5кг, 1000об/мин' is displayed
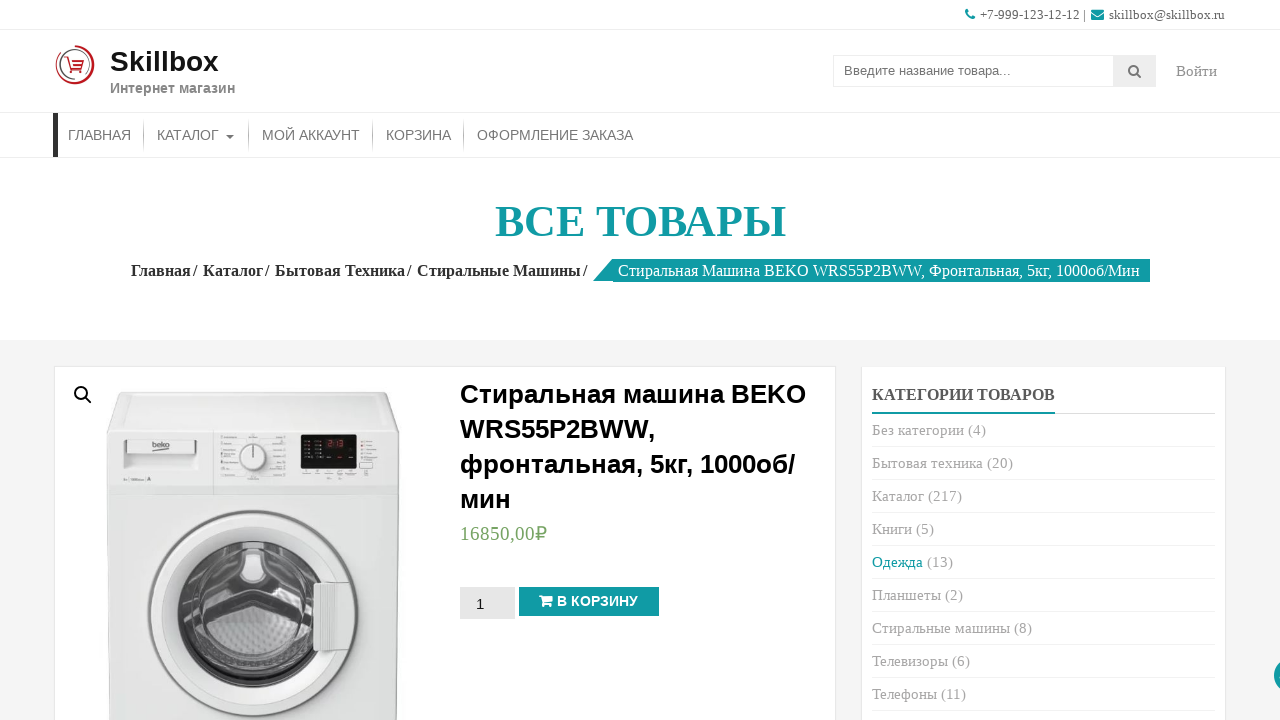

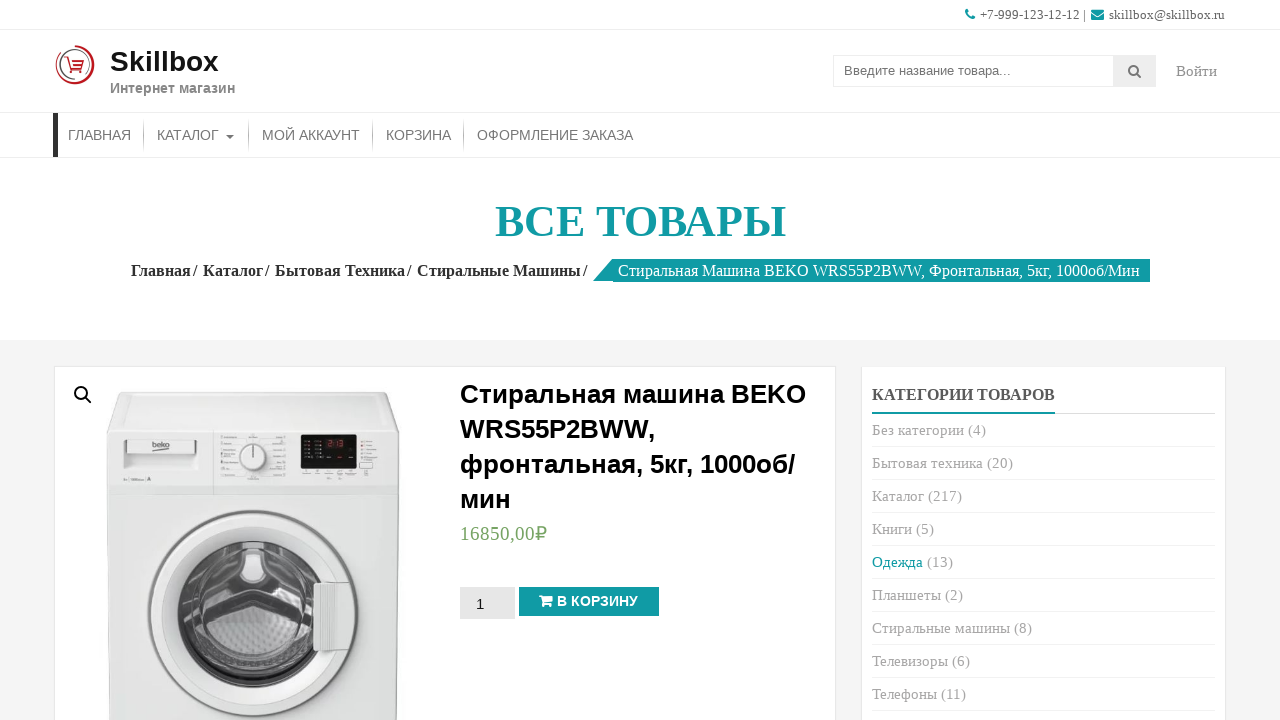